Tests the add-to-cart functionality on an e-commerce site by navigating to a product details page, setting a quantity of 4, adding the product to cart, and verifying the quantity in the cart.

Starting URL: https://automationexercise.com

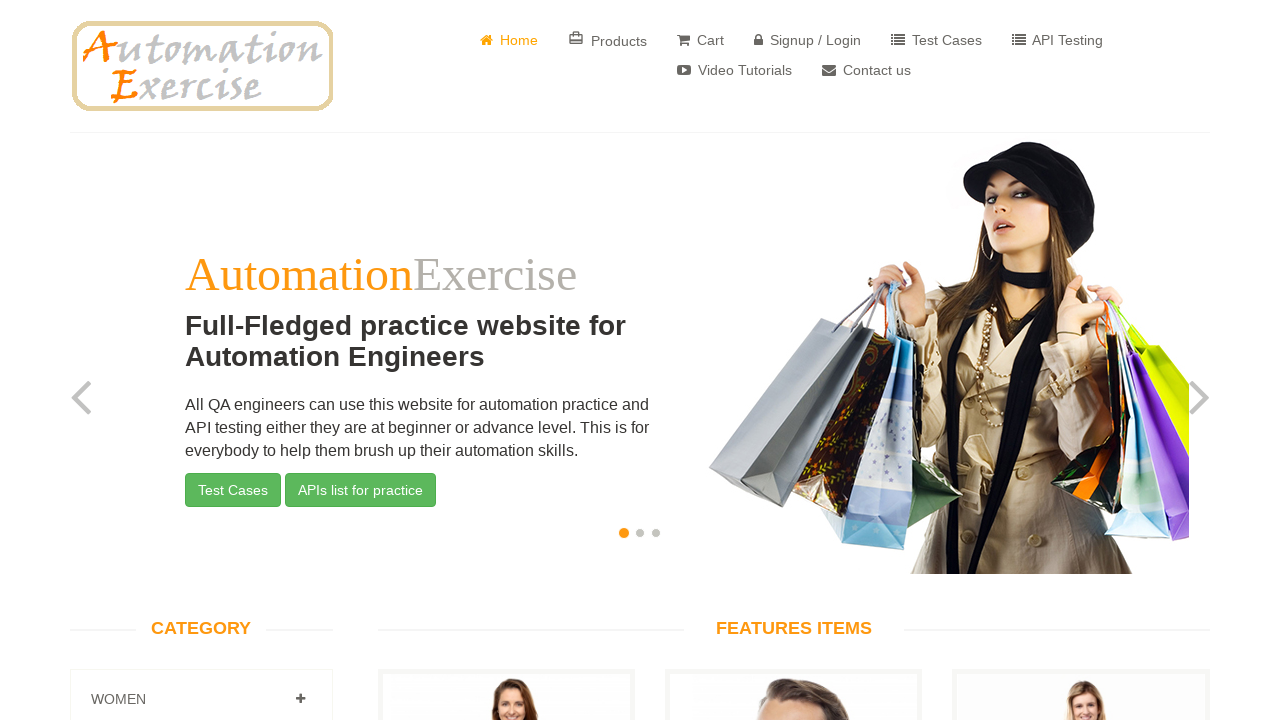

Home page loaded and DOM content rendered
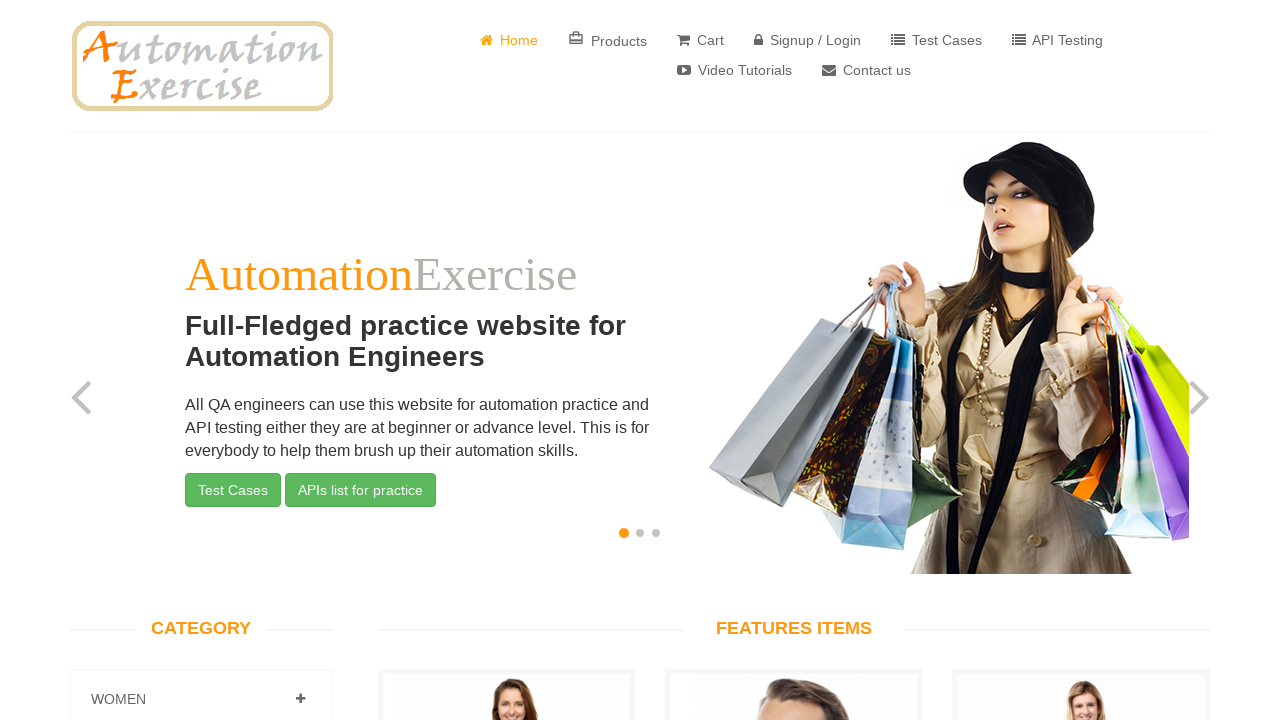

Clicked 'View Product' link on first product at (506, 361) on xpath=//div[@class='col-sm-9 padding-right']//div[2]//div[1]//div[2]//ul[1]//li[
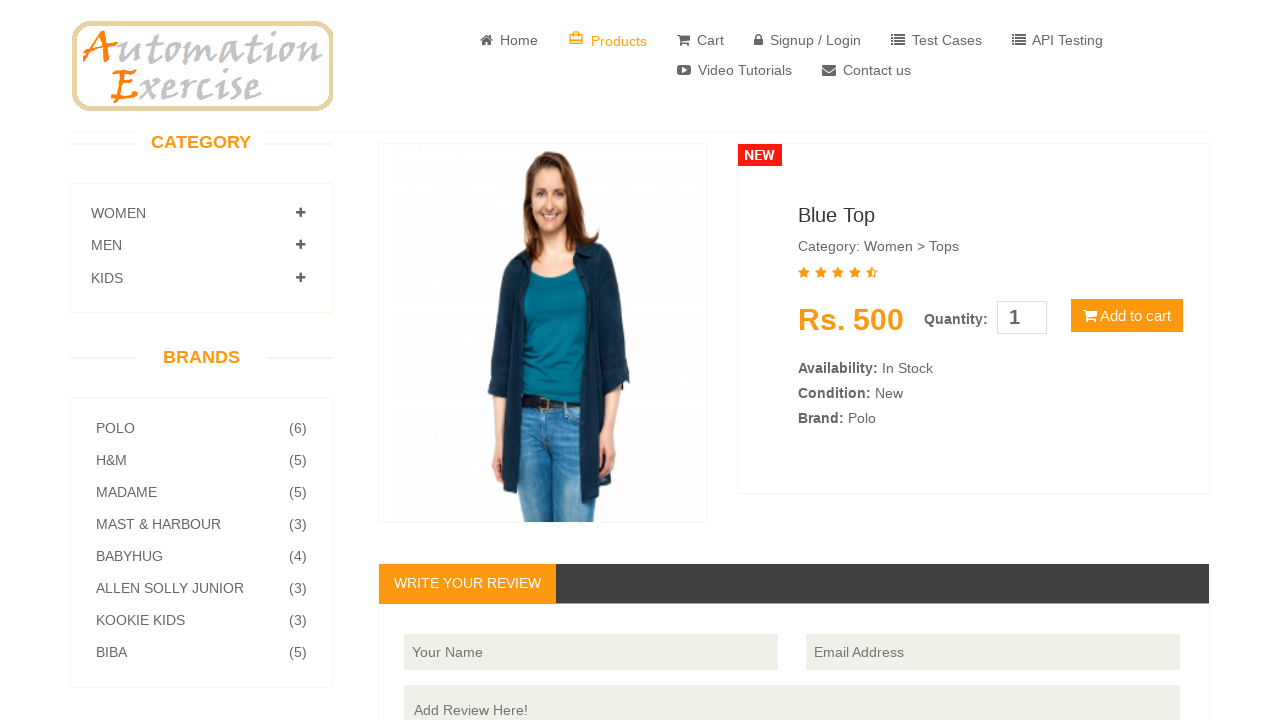

Product details page loaded
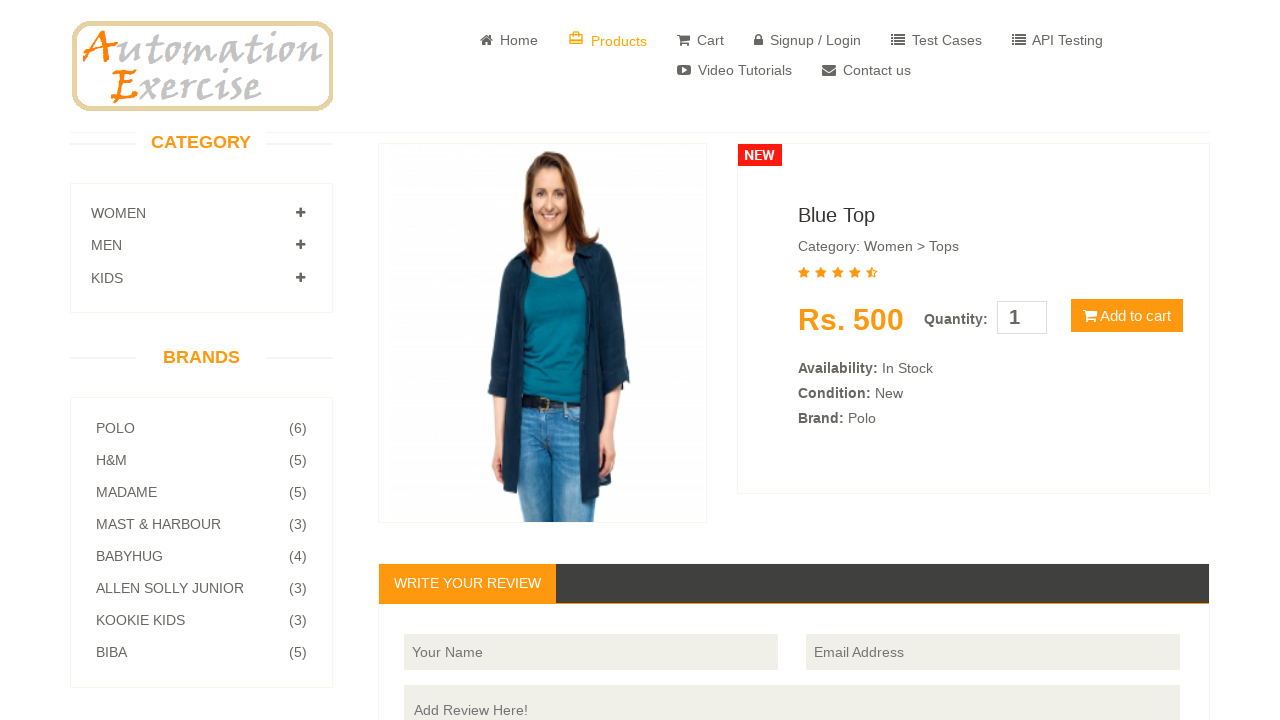

Cleared quantity input field on input#quantity
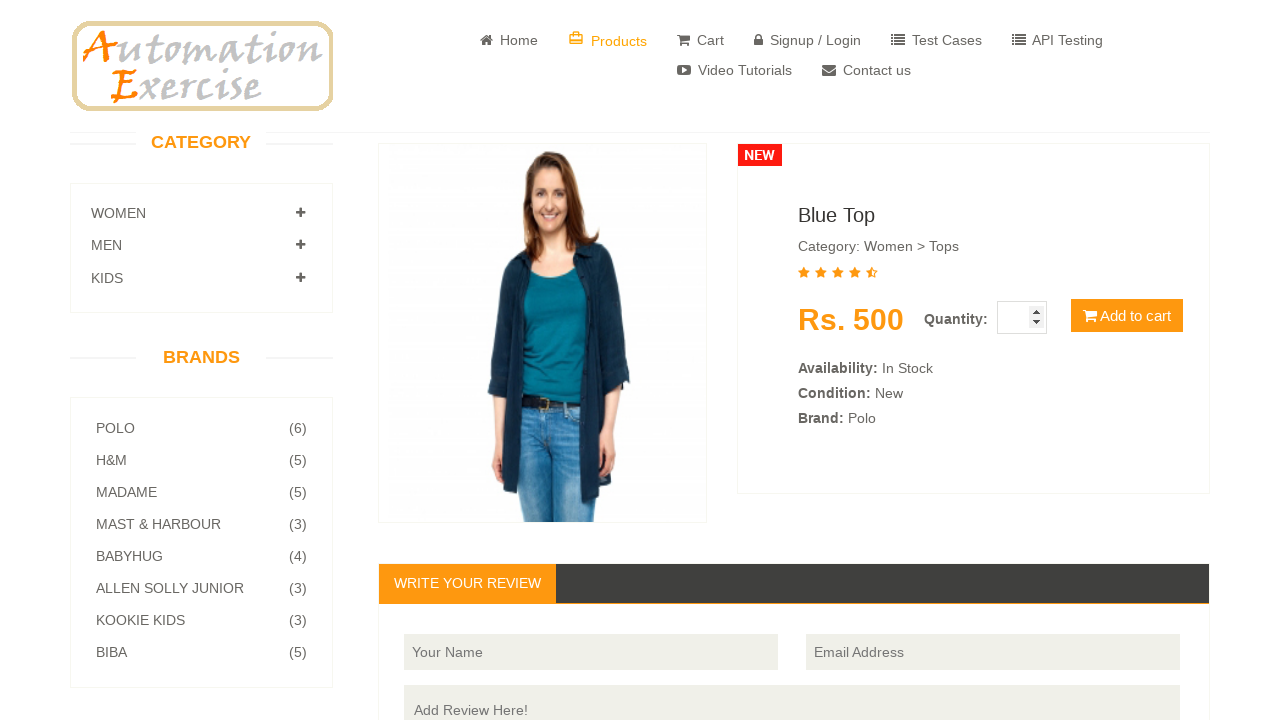

Set product quantity to 4 on input#quantity
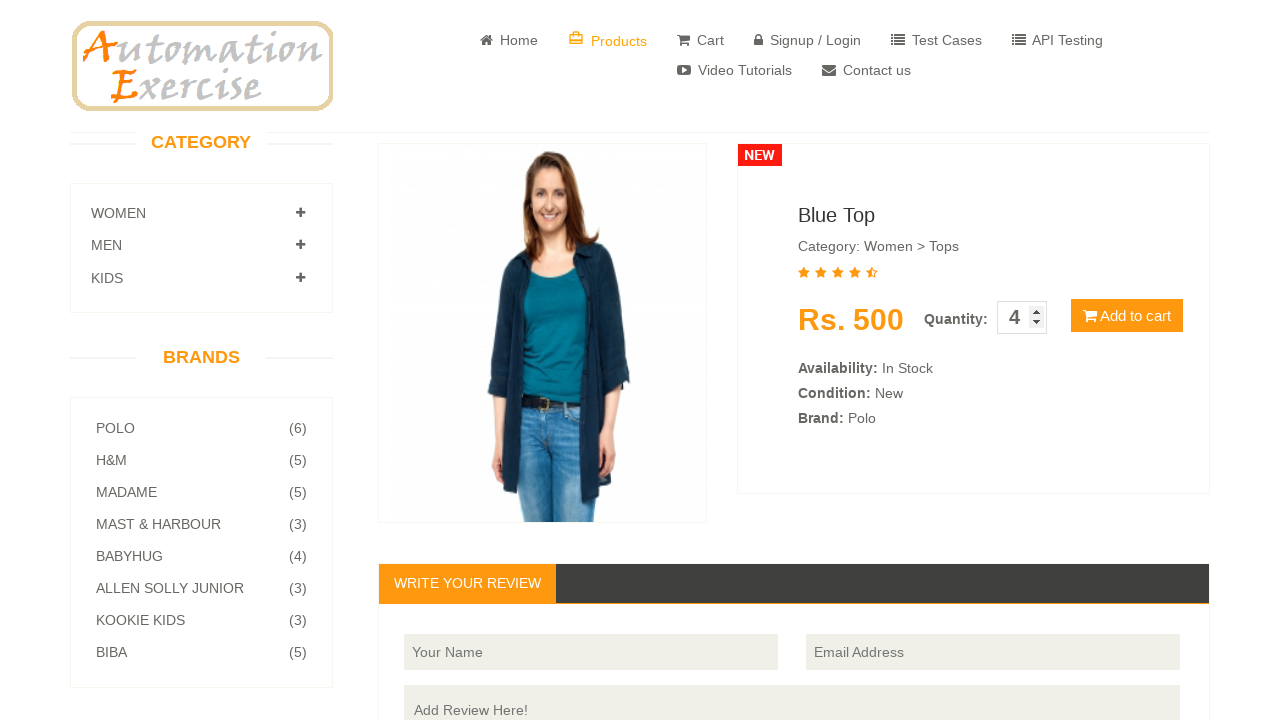

Clicked 'Add to Cart' button at (1127, 316) on button[type='button']
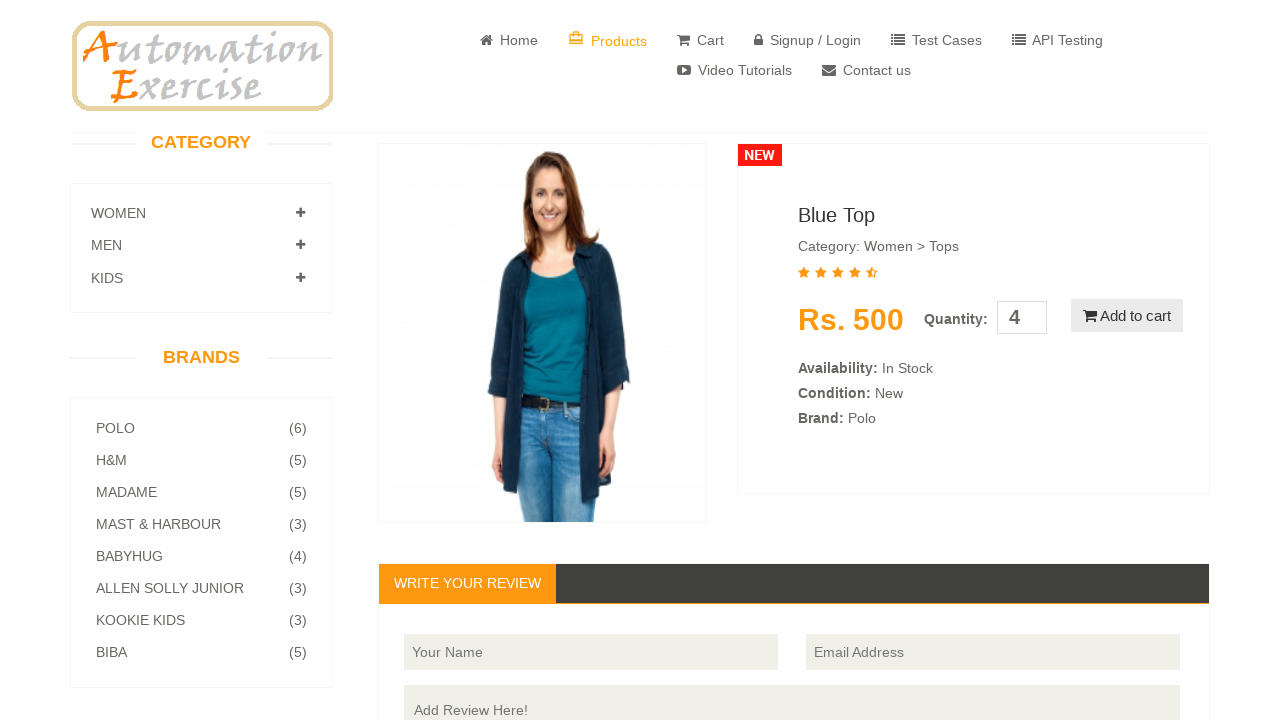

Cart modal appeared with product added
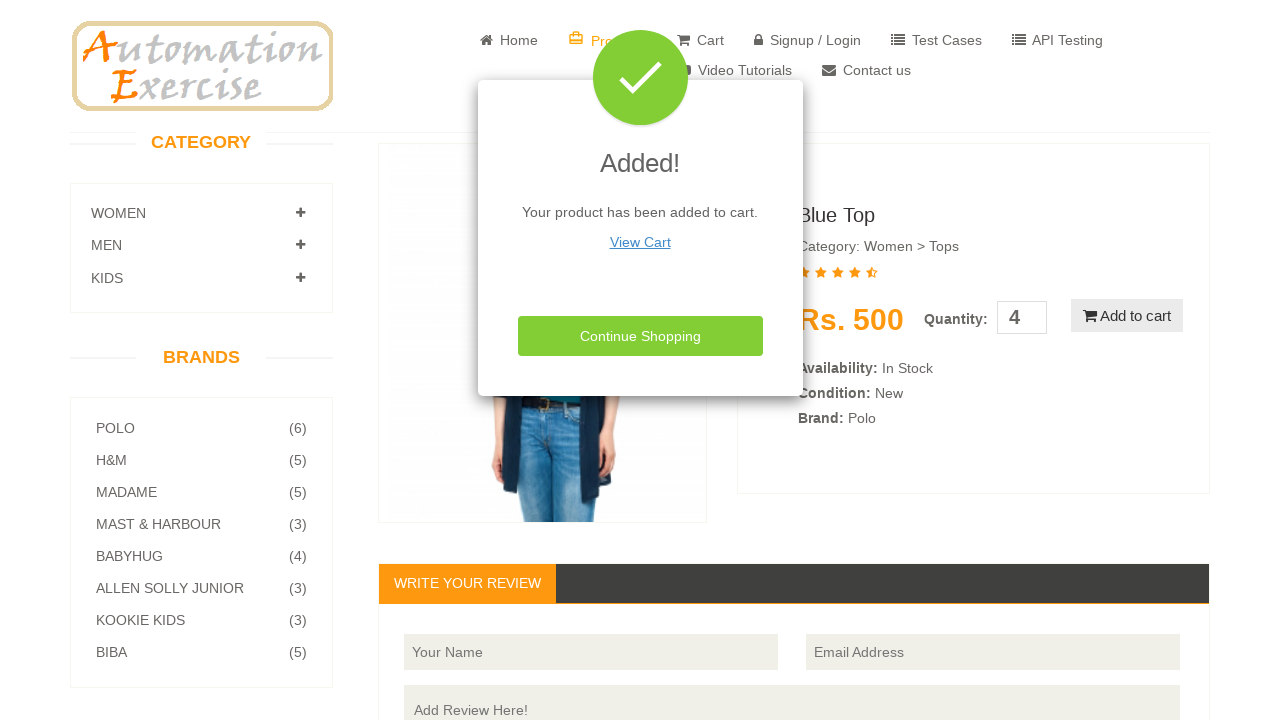

Clicked 'View Cart' link in cart modal at (640, 242) on xpath=//*[@id='cartModal']/div/div/div[2]/p[2]/a/u
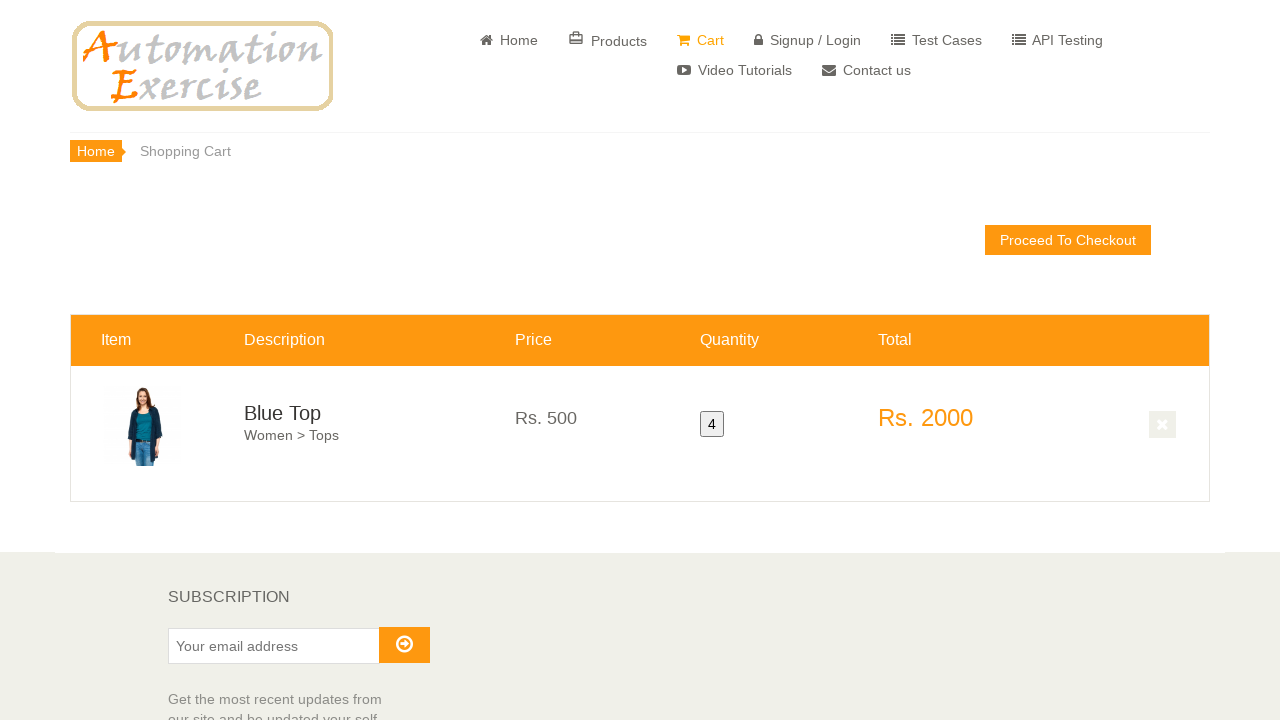

Cart page loaded and quantity verified with 4 items displayed
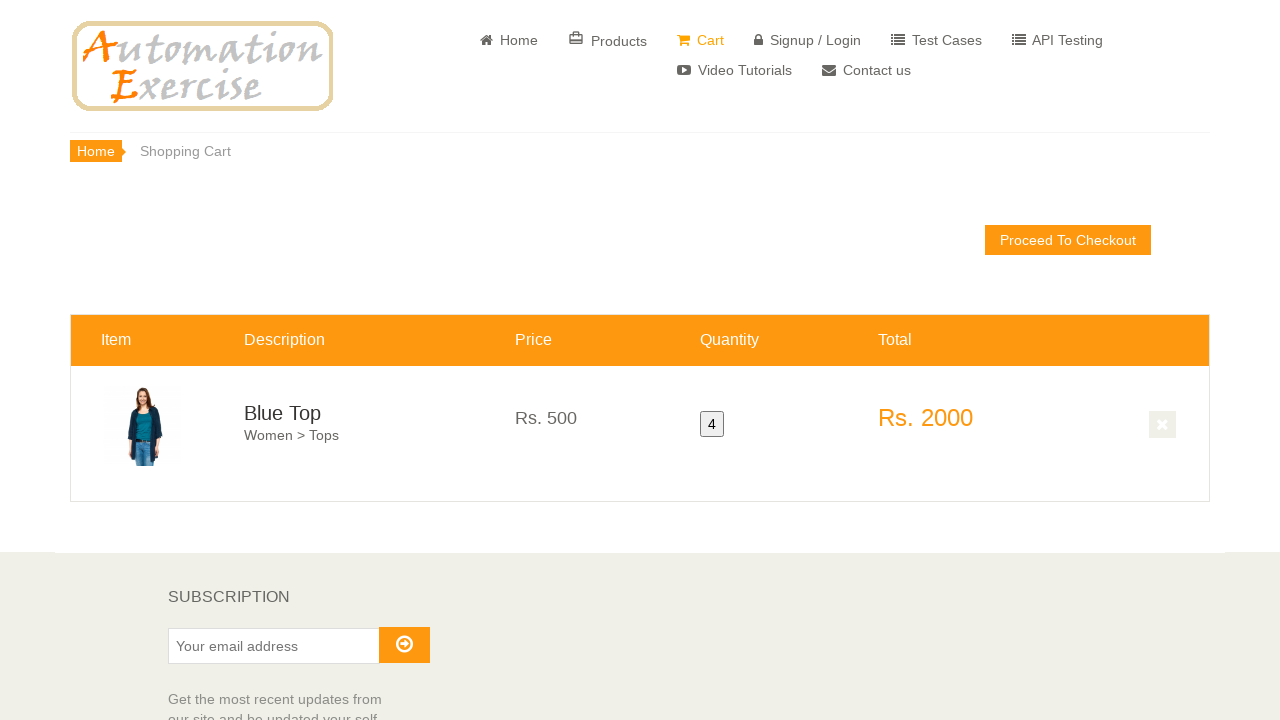

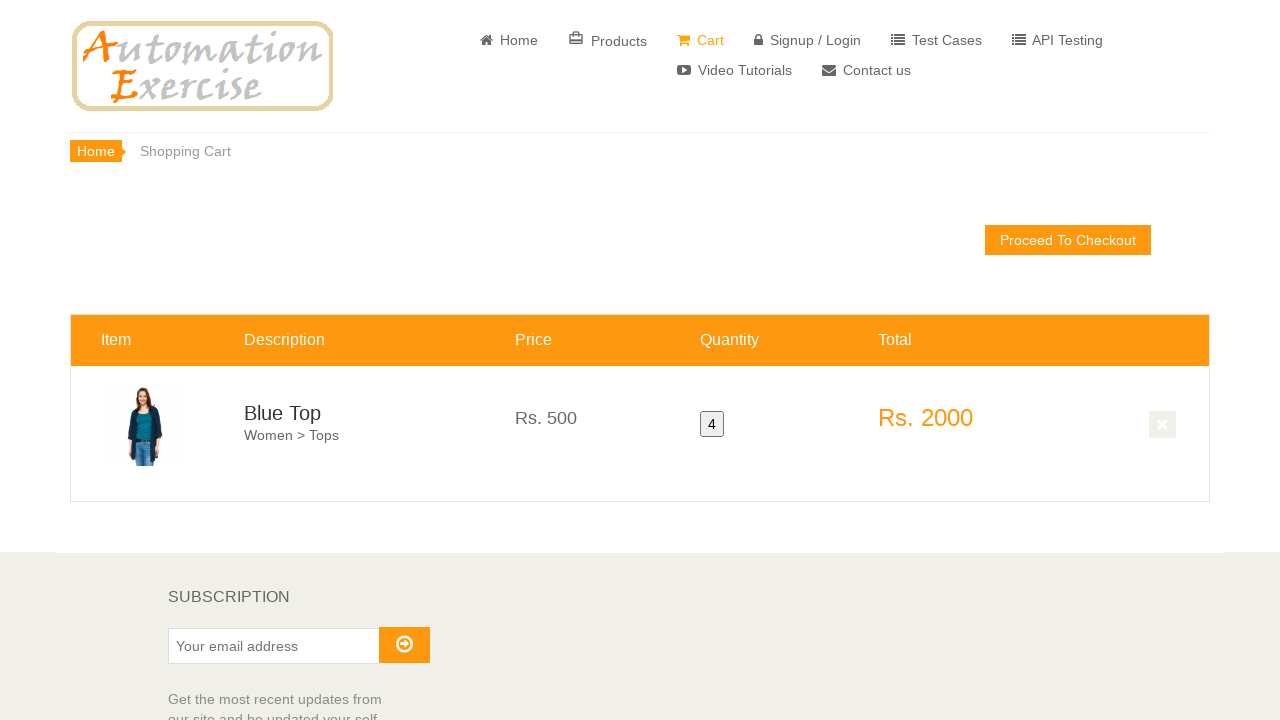